Navigates to a test page and verifies that links (anchor elements) are present on the page.

Starting URL: http://www.deadlinkcity.com/

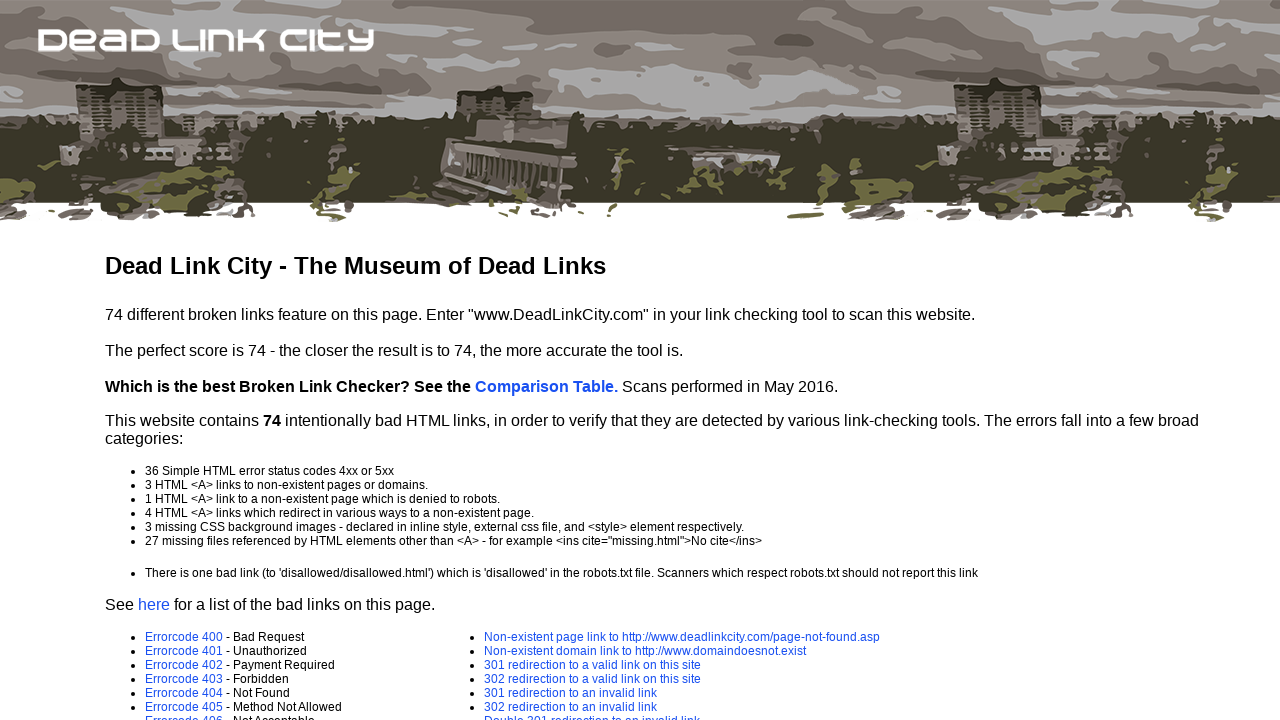

Navigated to http://www.deadlinkcity.com/
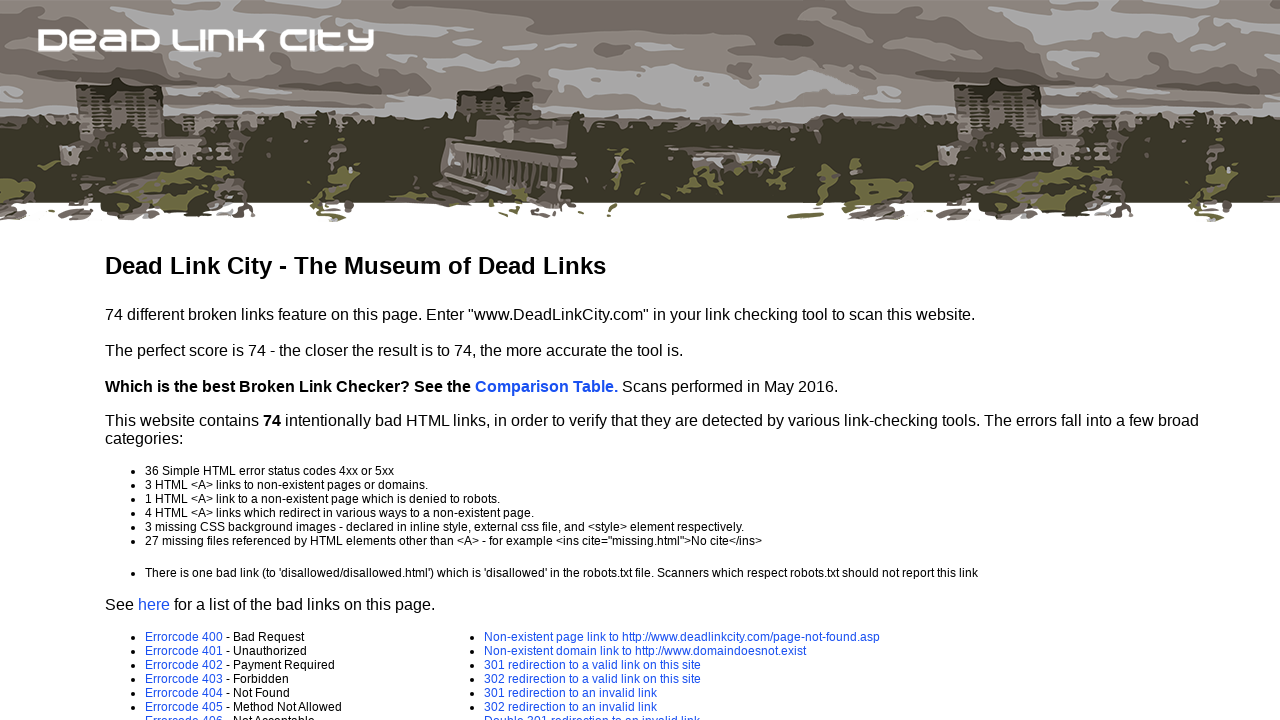

Waited for anchor elements to be present on the page
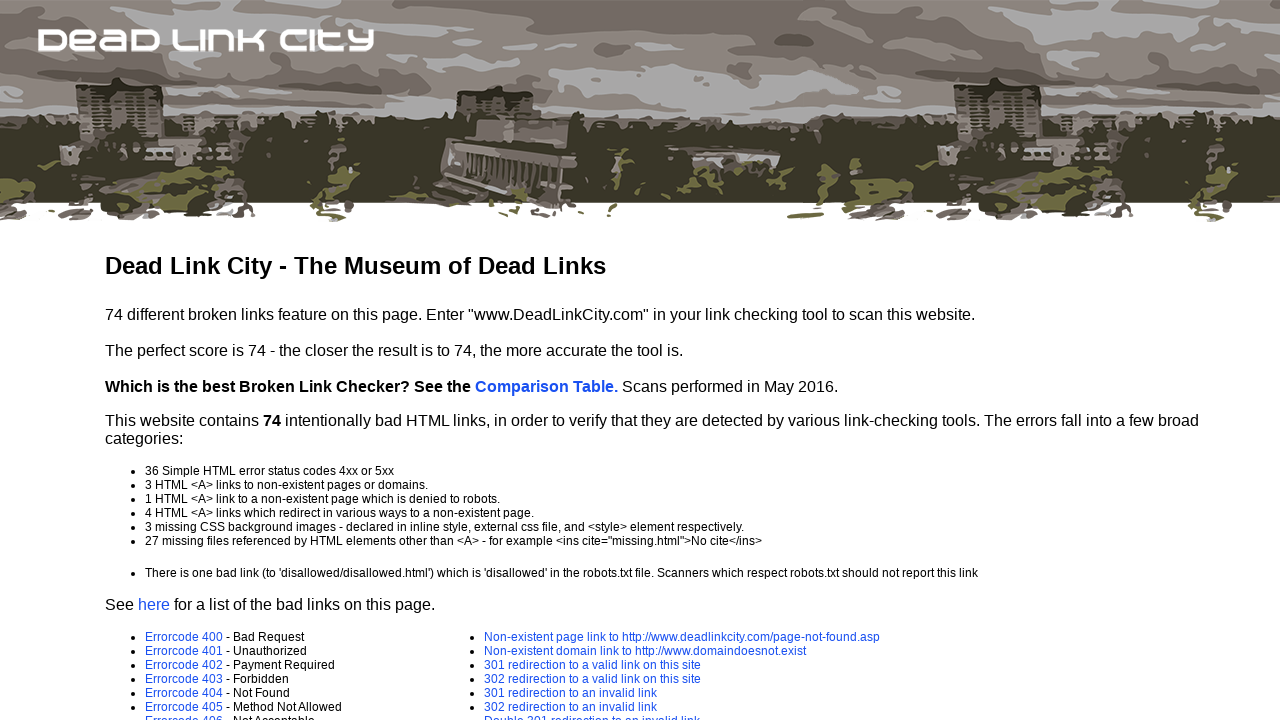

Retrieved all anchor elements from the page (found 48 links)
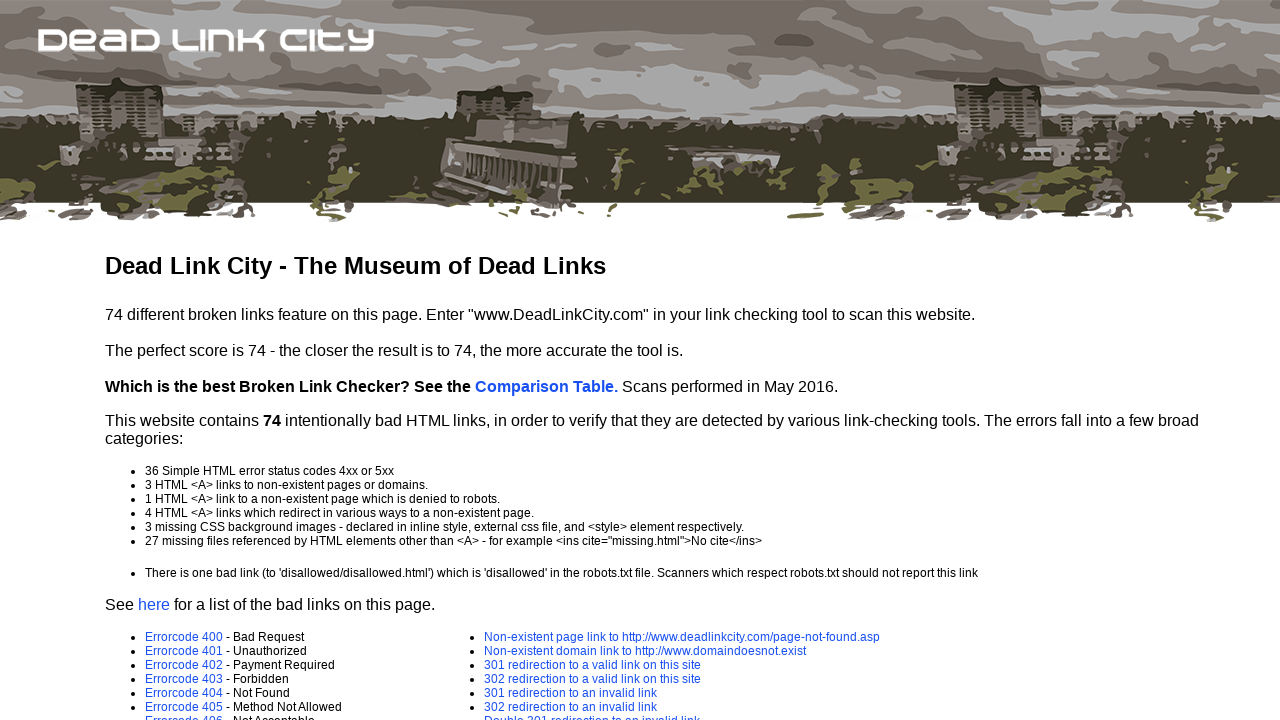

Verified that links are present on the page
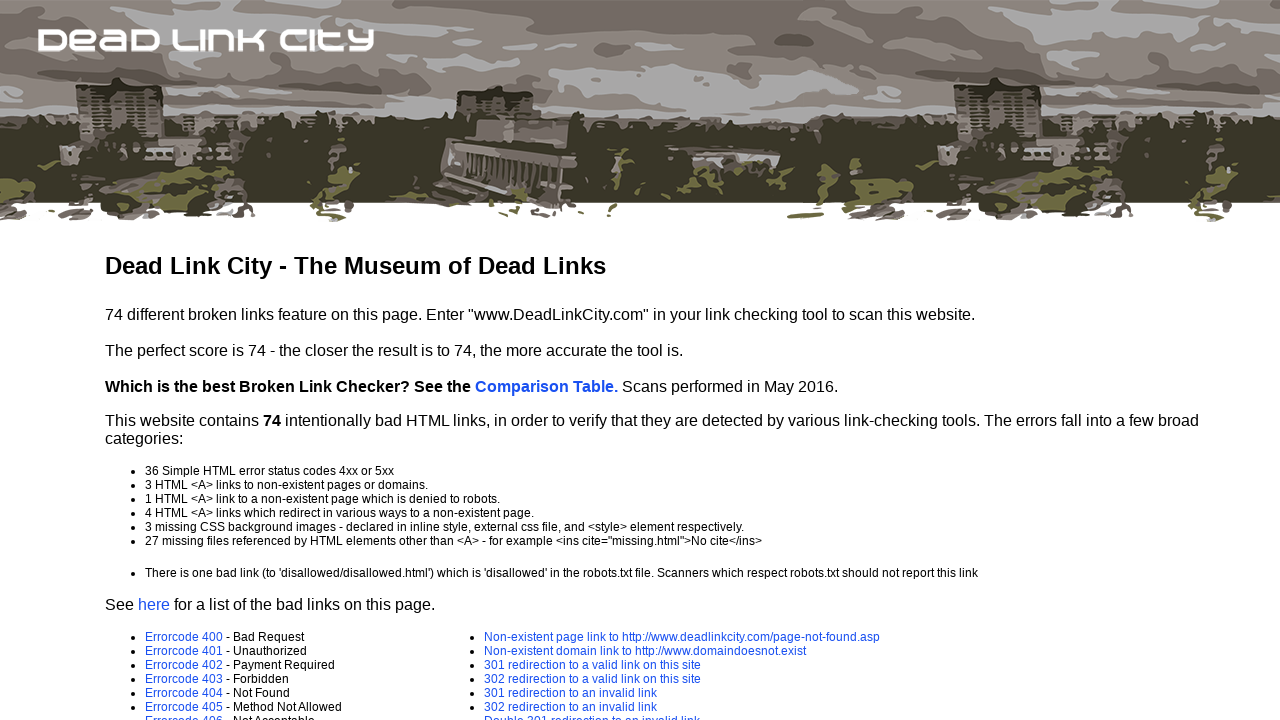

Clicked on the first link with a valid href attribute at (546, 386) on a[href] >> nth=0
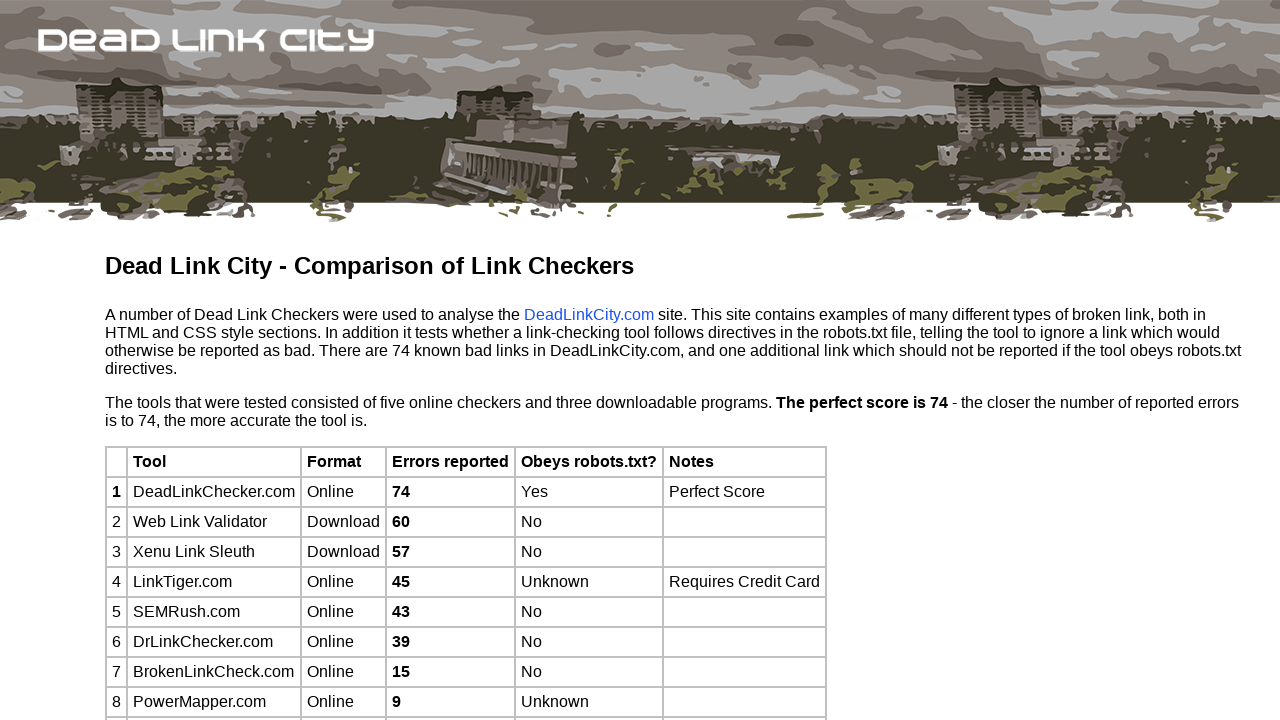

Waited for page navigation to complete (DOM content loaded)
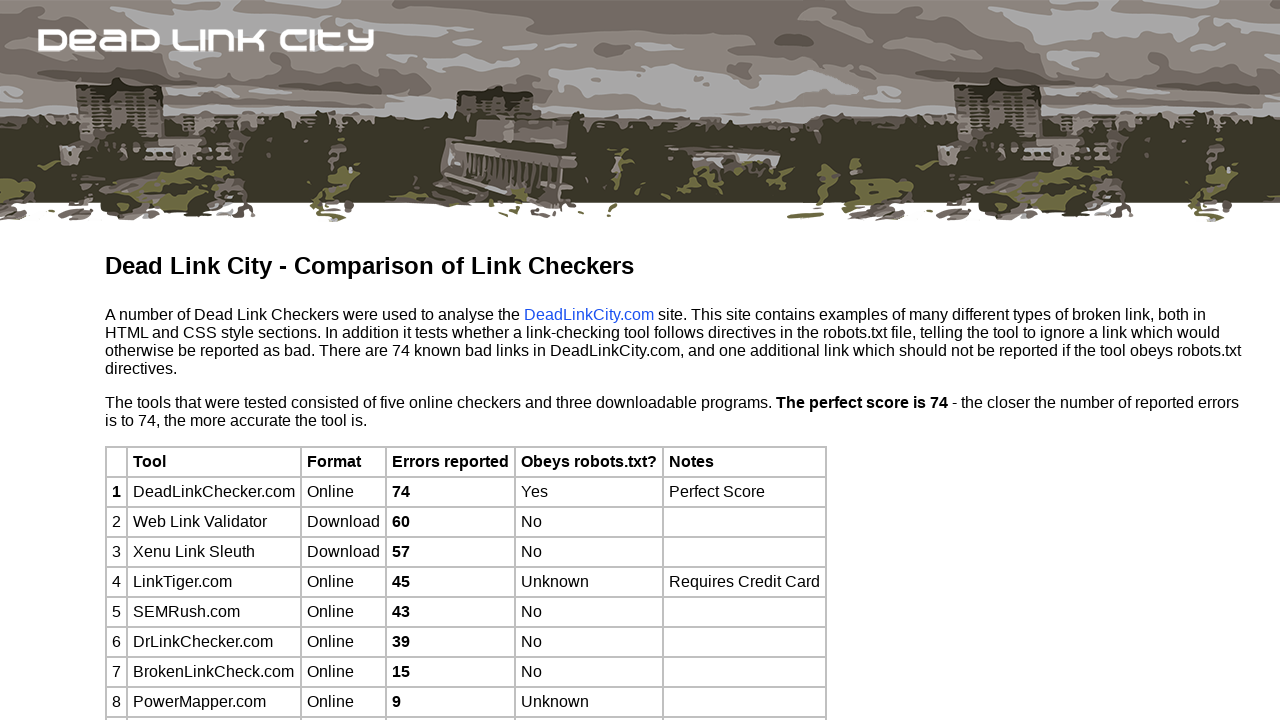

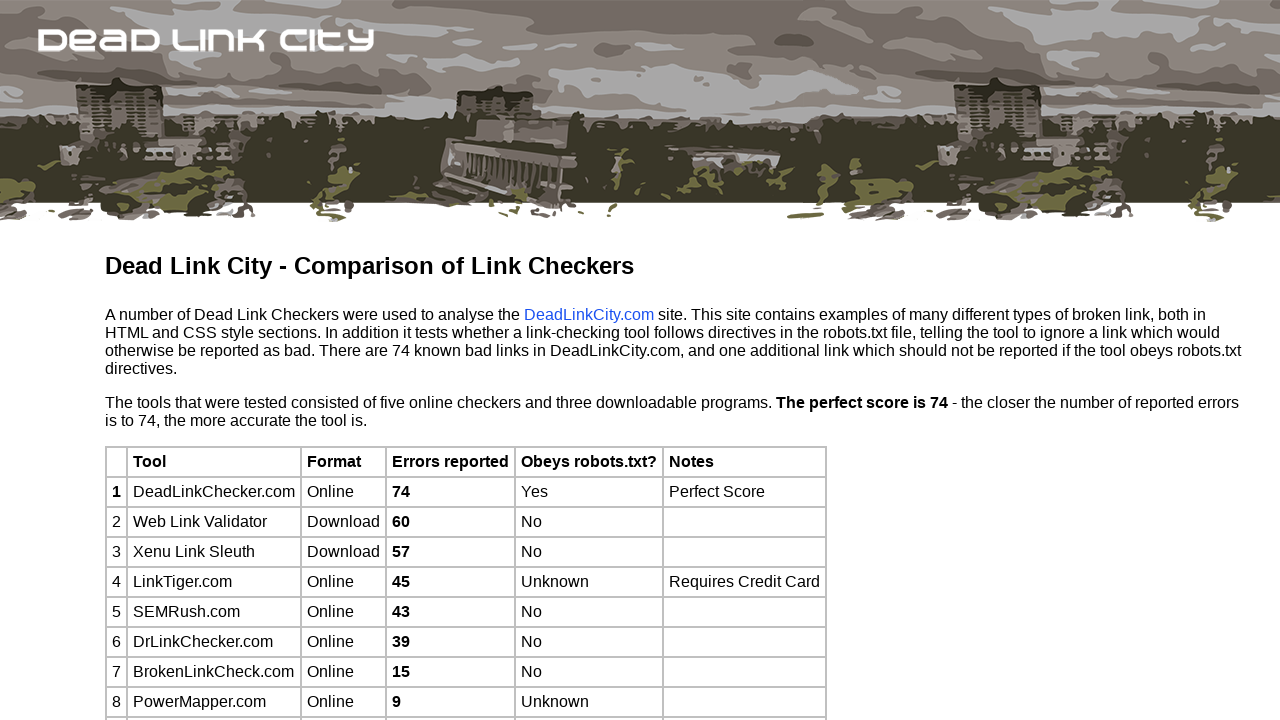